Tests inline relative locators by directly finding and filling username and password fields

Starting URL: https://www.saucedemo.com/?ref=hackernoon.com

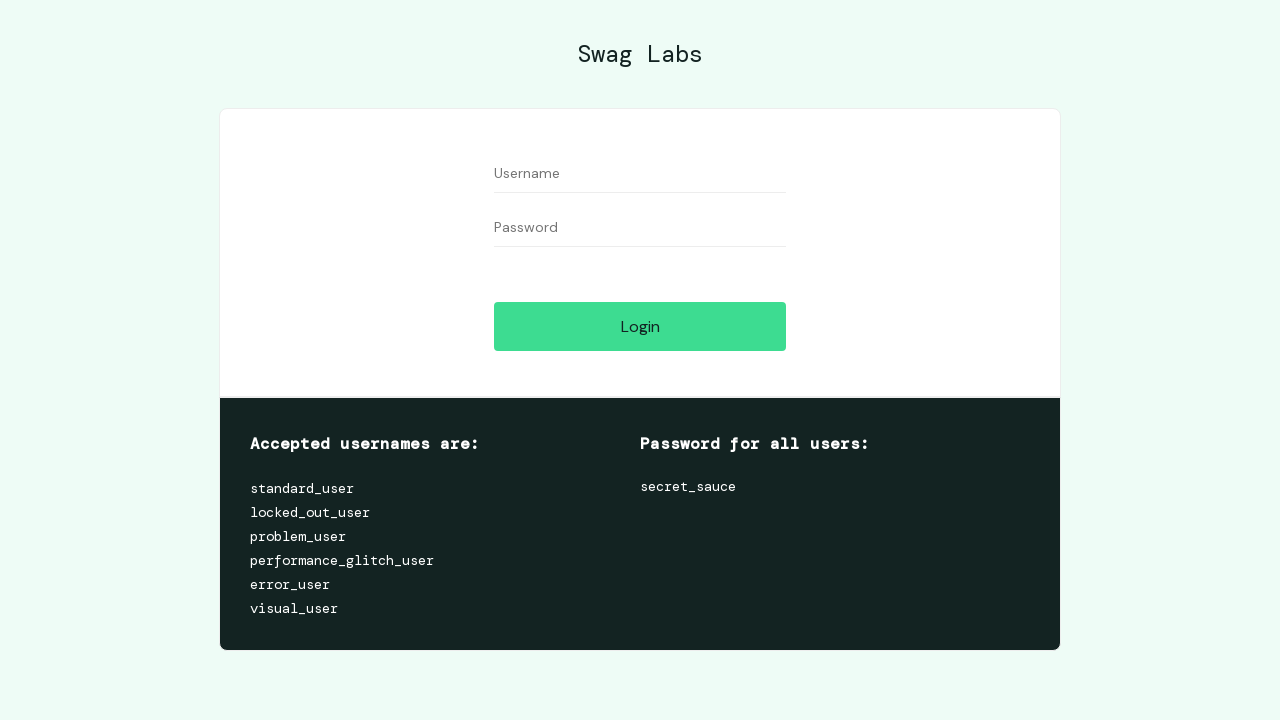

Filled username field with 'standard_user' using first input locator on input >> nth=0
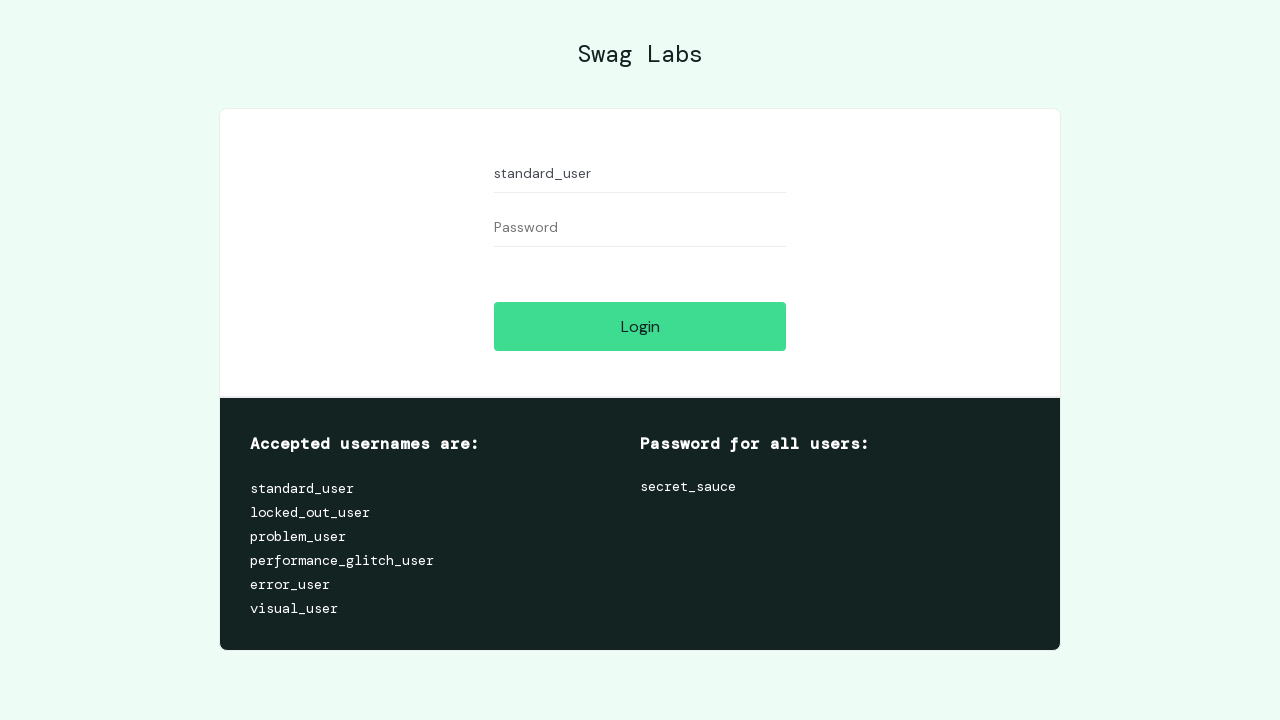

Filled password field with 'secret_sauce' using second input locator on input >> nth=1
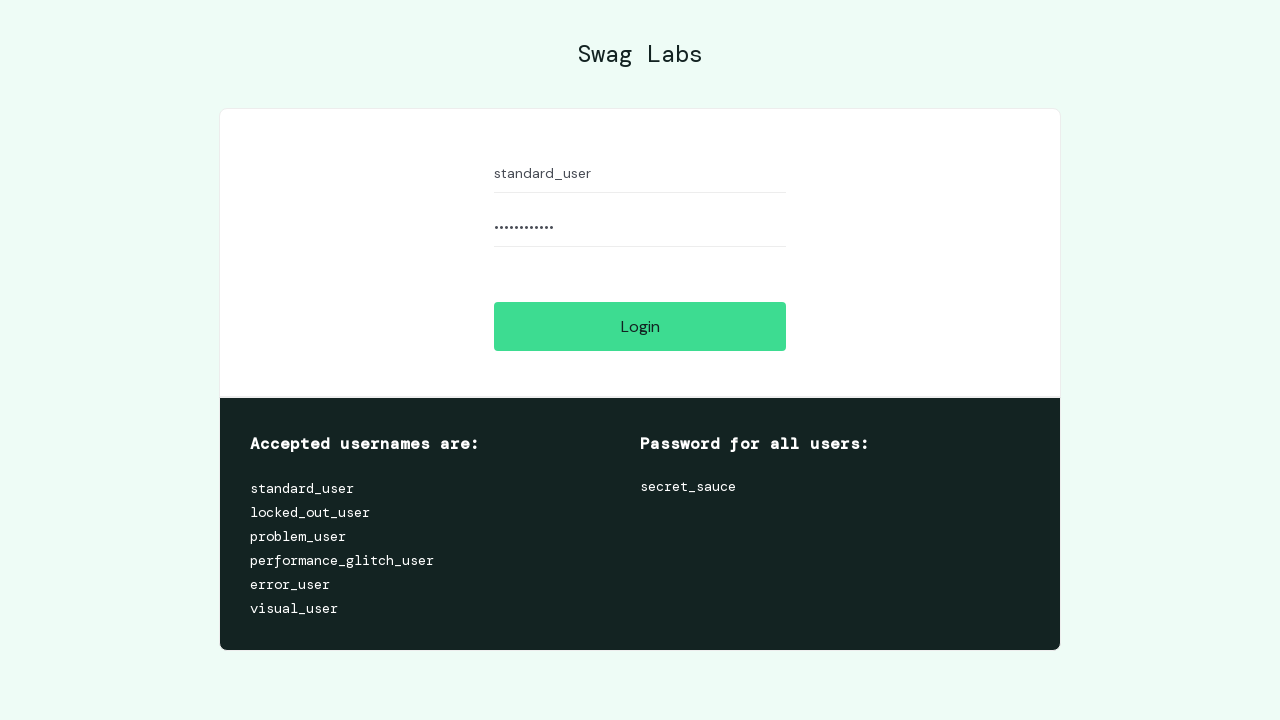

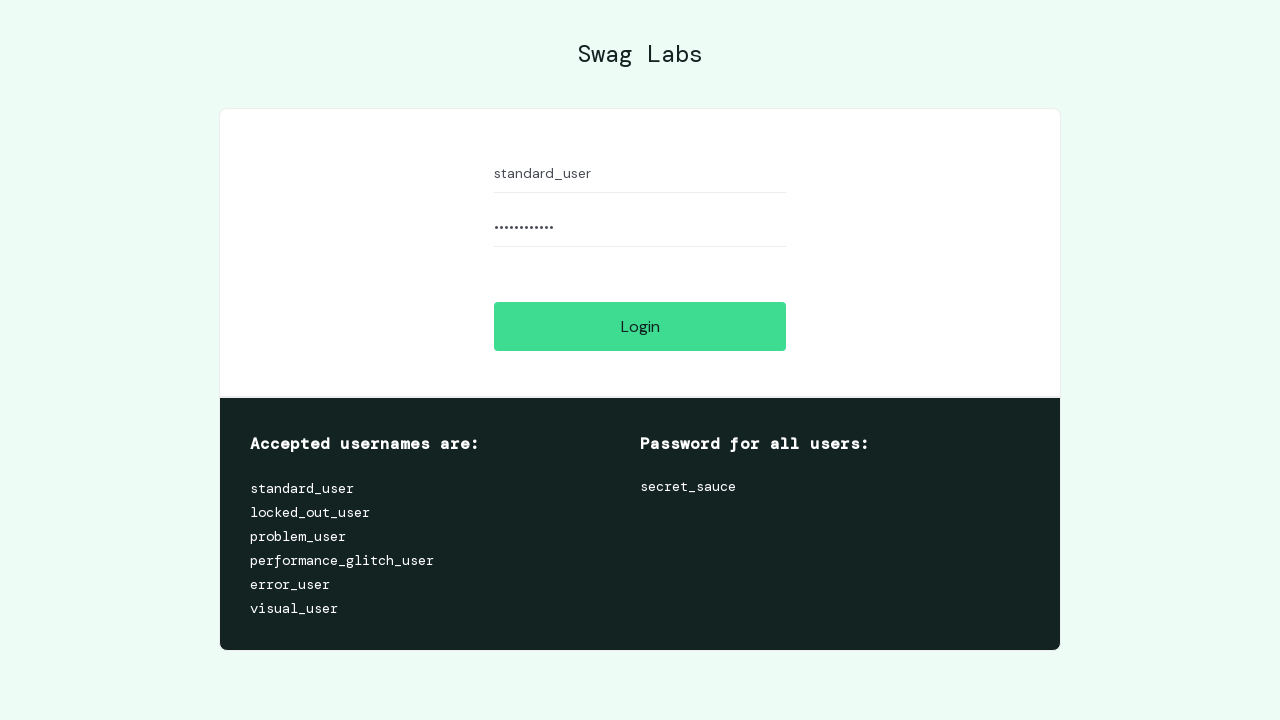